Tests filtering to show only completed todo items

Starting URL: https://demo.playwright.dev/todomvc

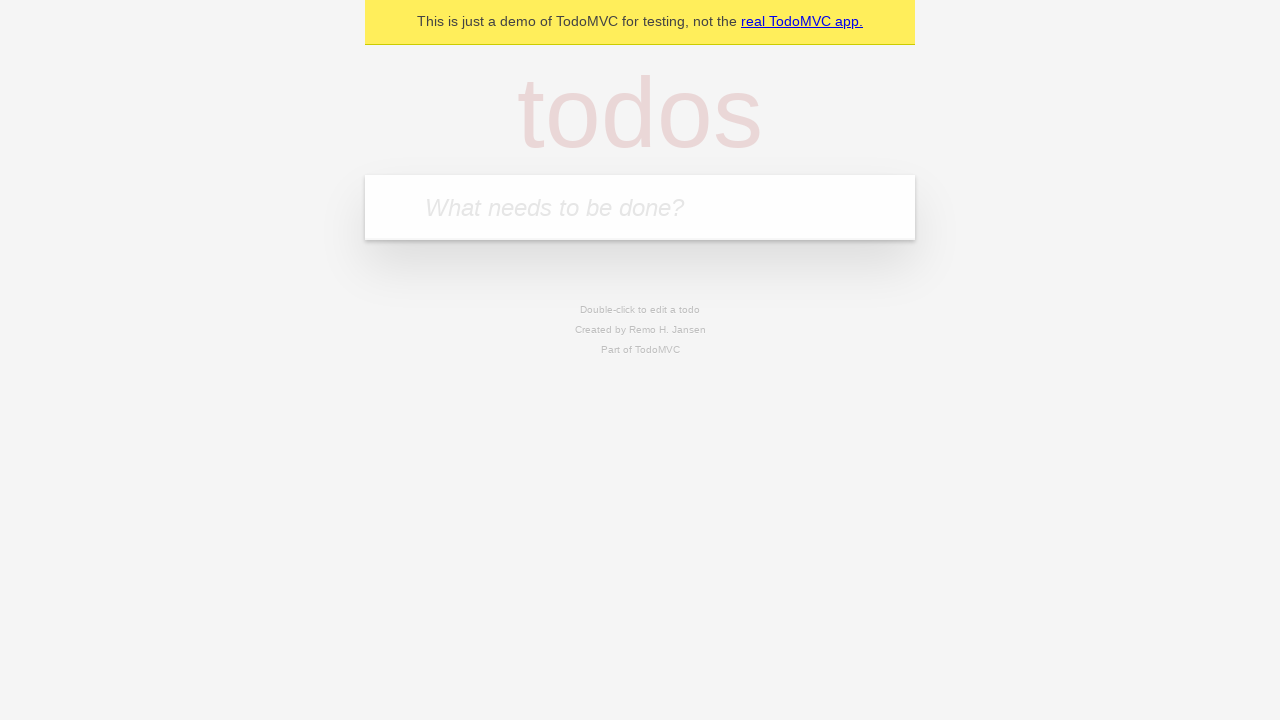

Filled todo input with 'buy some cheese' on internal:attr=[placeholder="What needs to be done?"i]
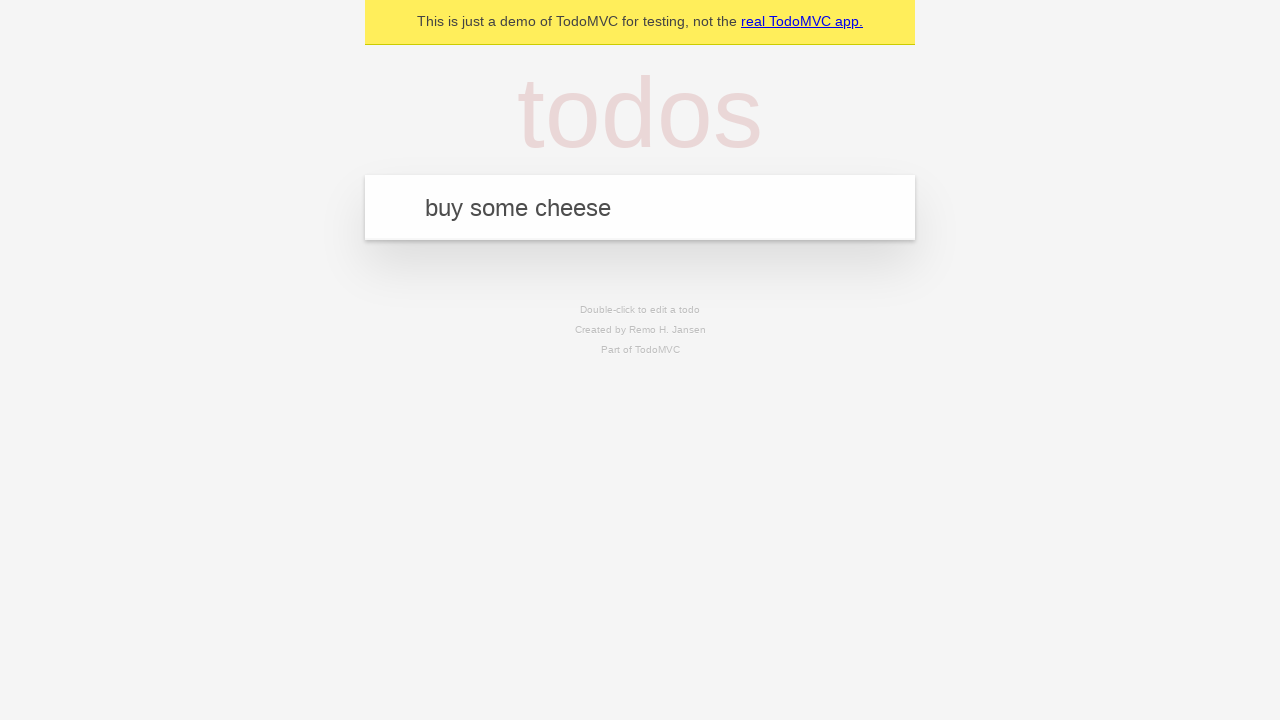

Pressed Enter to create todo 'buy some cheese' on internal:attr=[placeholder="What needs to be done?"i]
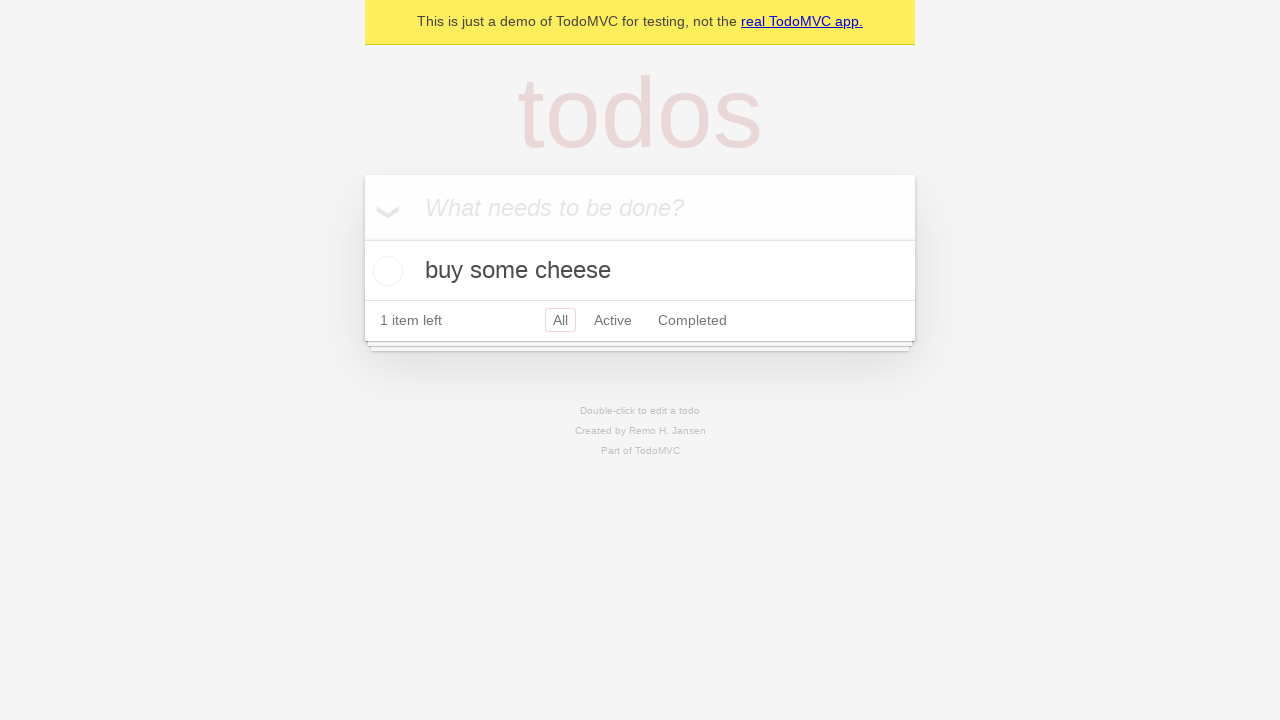

Filled todo input with 'feed the cat' on internal:attr=[placeholder="What needs to be done?"i]
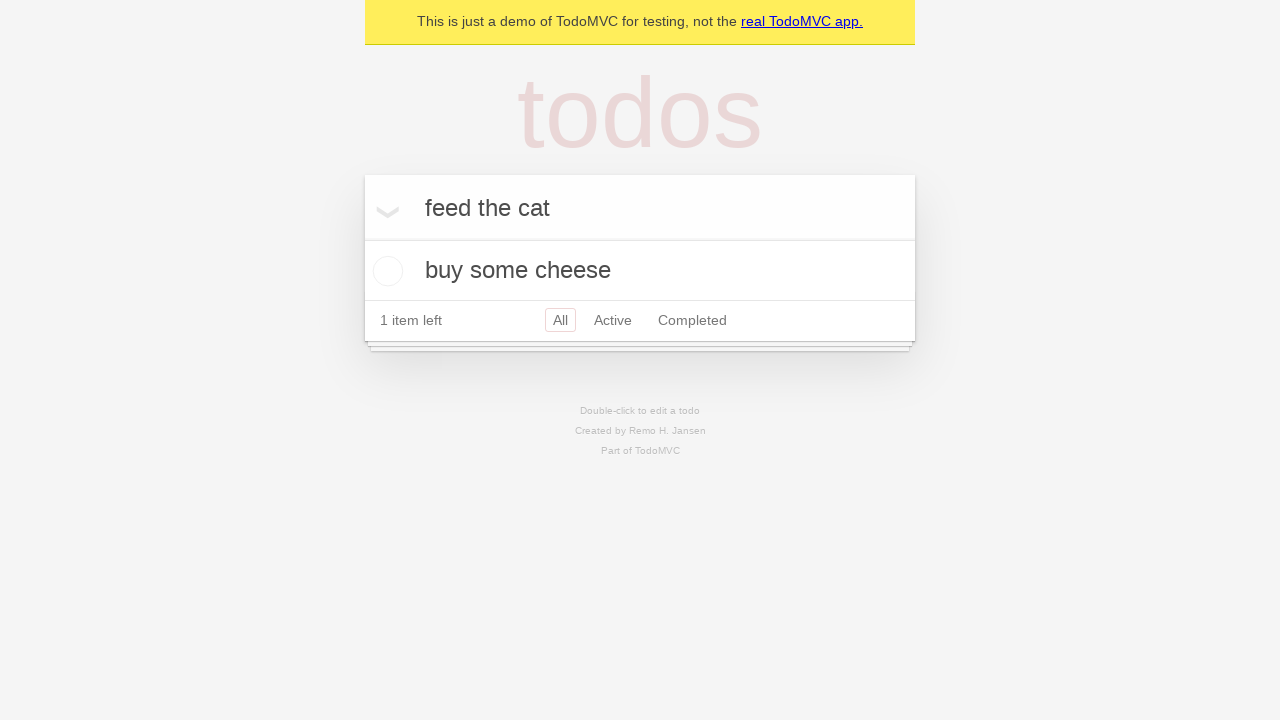

Pressed Enter to create todo 'feed the cat' on internal:attr=[placeholder="What needs to be done?"i]
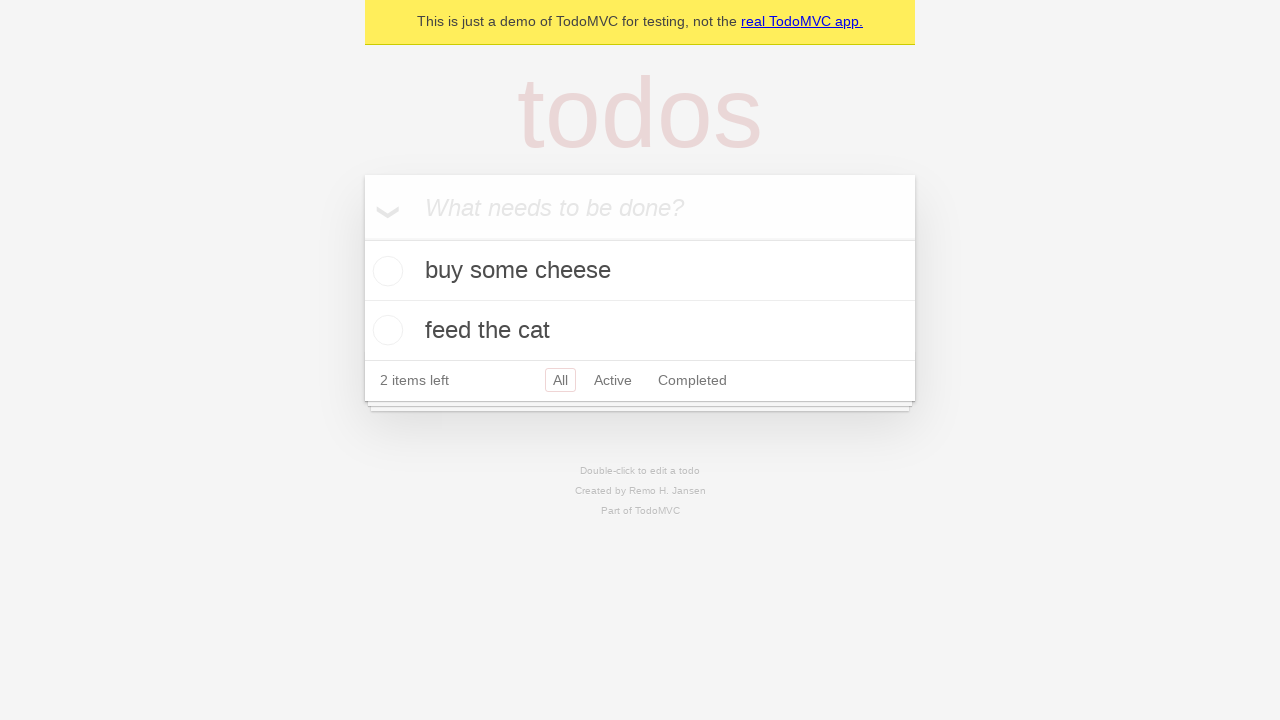

Filled todo input with 'book a doctors appointment' on internal:attr=[placeholder="What needs to be done?"i]
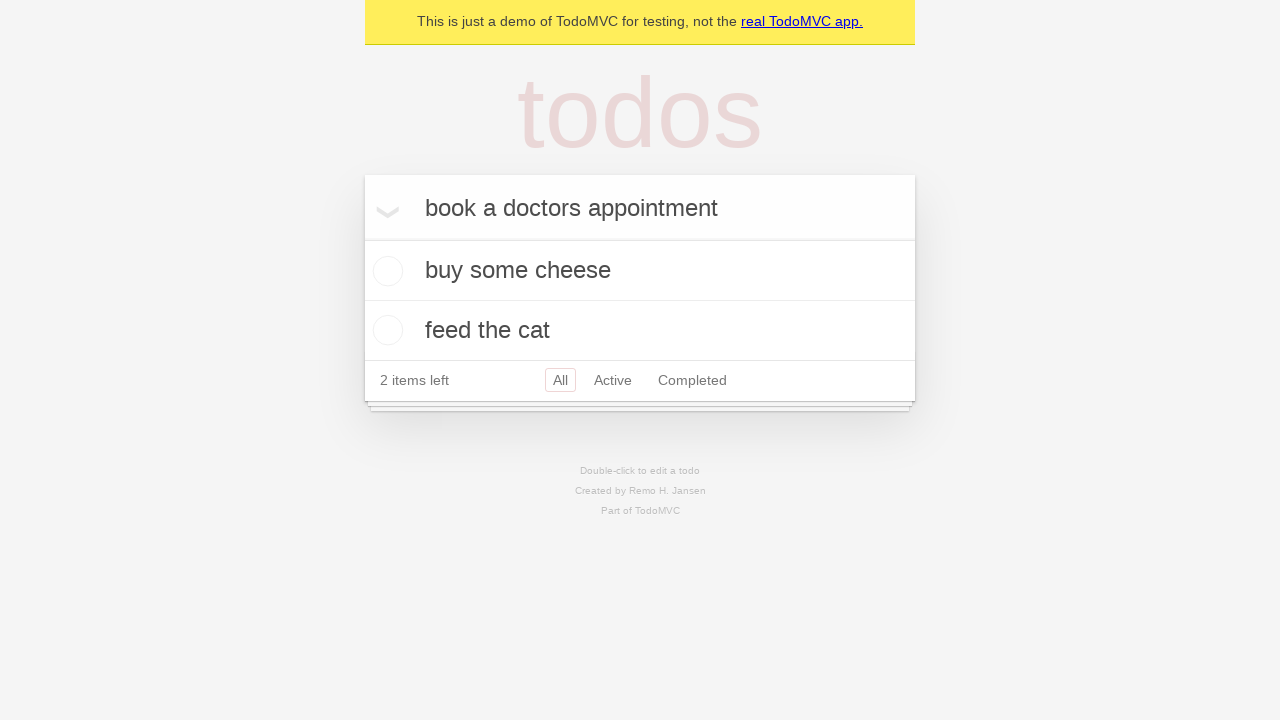

Pressed Enter to create todo 'book a doctors appointment' on internal:attr=[placeholder="What needs to be done?"i]
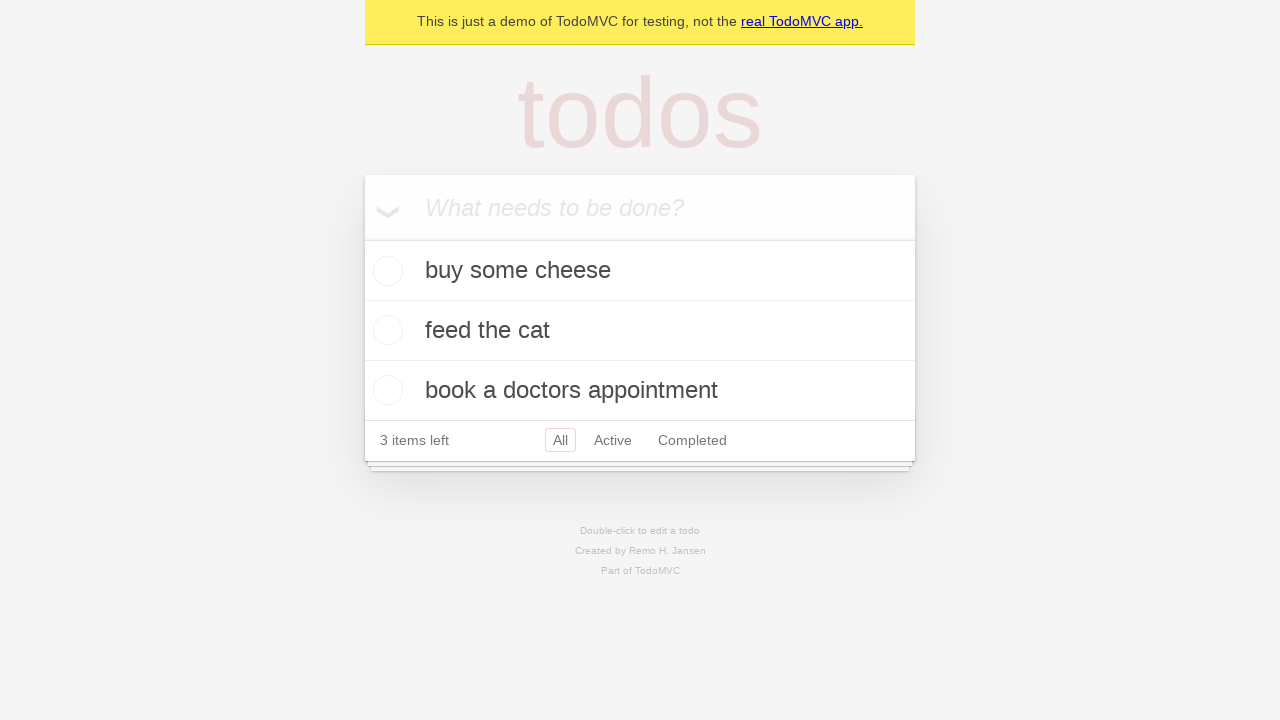

Waited for all 3 todo items to be created
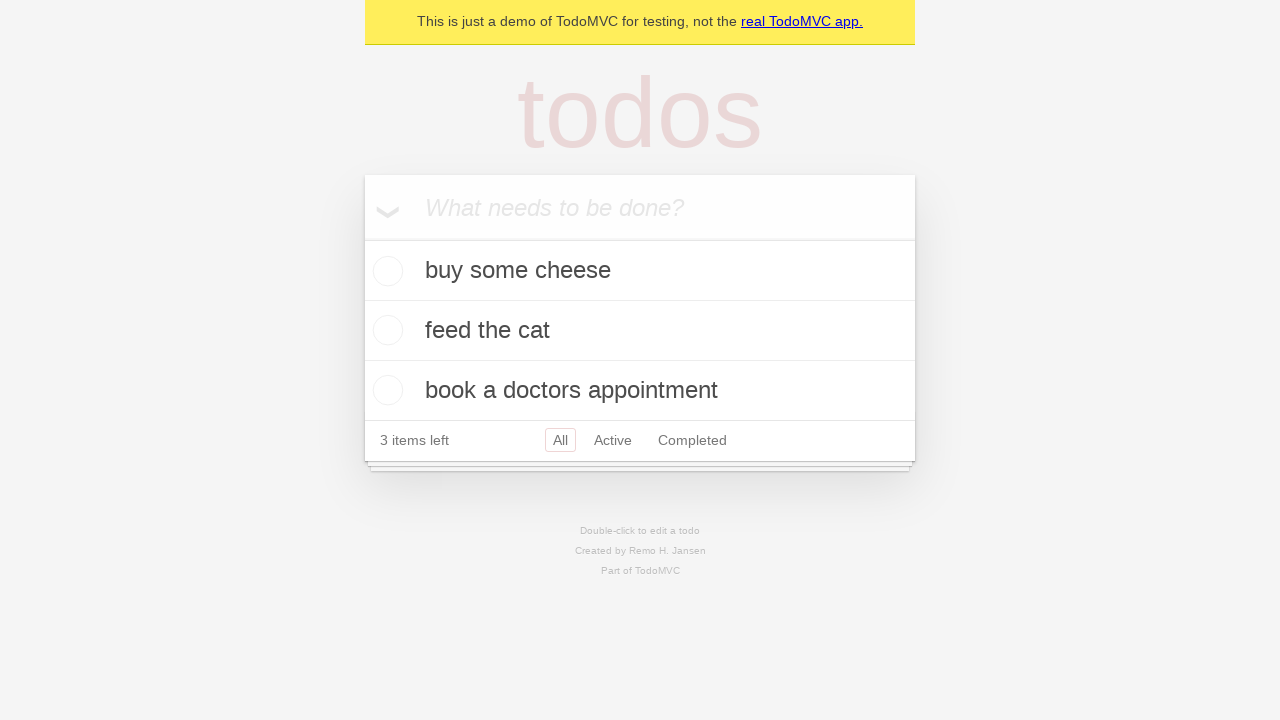

Checked the second todo item as completed at (385, 330) on internal:testid=[data-testid="todo-item"s] >> nth=1 >> internal:role=checkbox
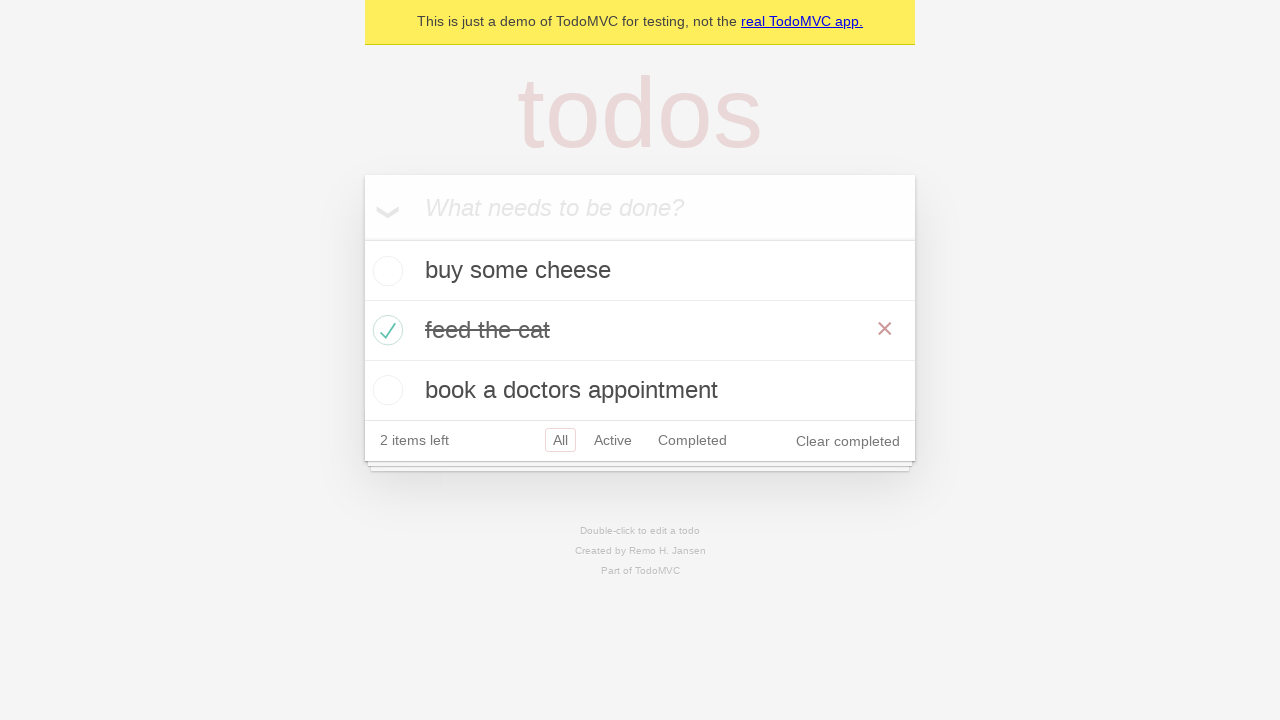

Clicked the 'Completed' filter link at (692, 440) on internal:role=link[name="Completed"i]
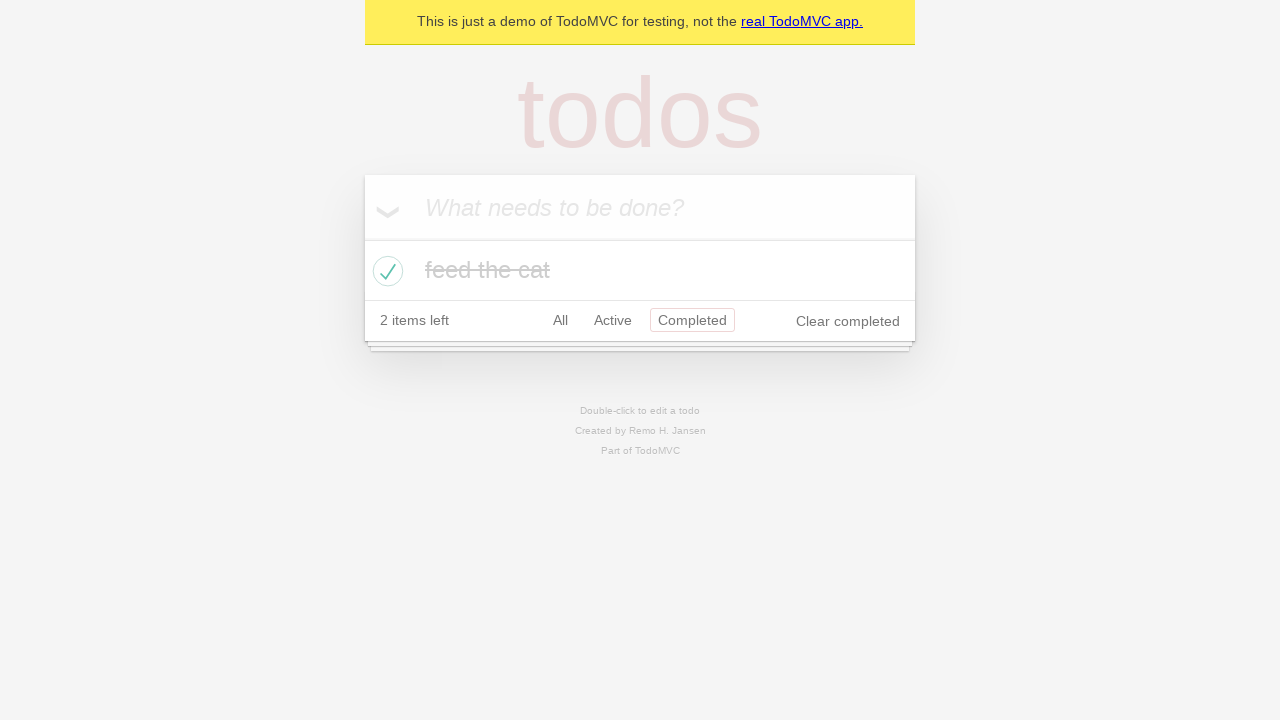

Waited for filtered view to display only completed items
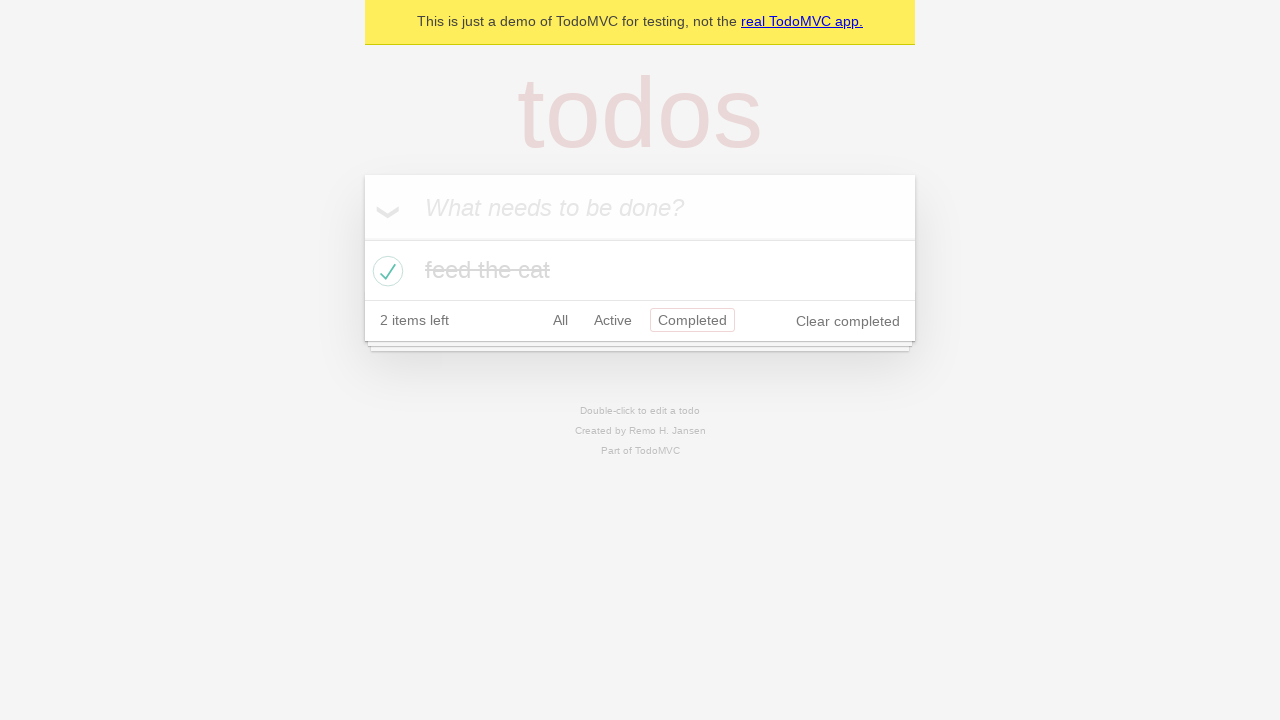

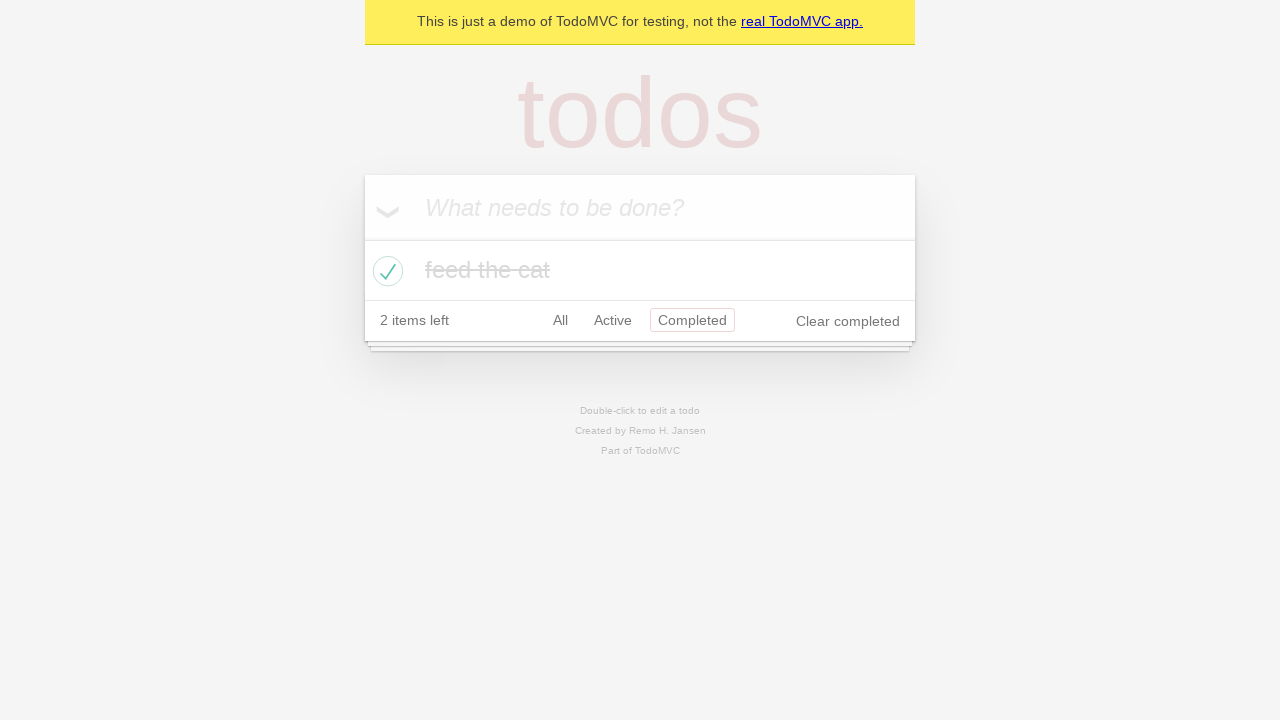